Opens the Text Box section and verifies that form elements like Full Name, Email, Current Address, and Permanent Address fields are present and editable.

Starting URL: https://demoqa.com/elements

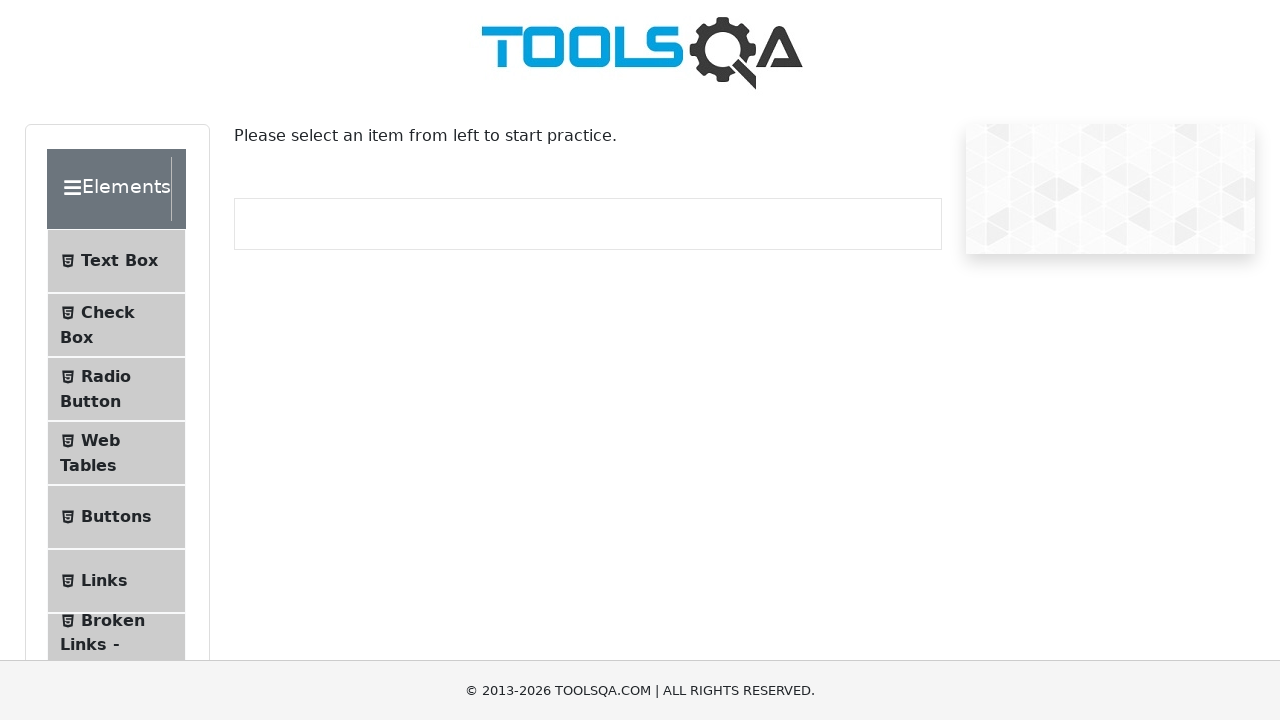

Waited for Elements section to be visible
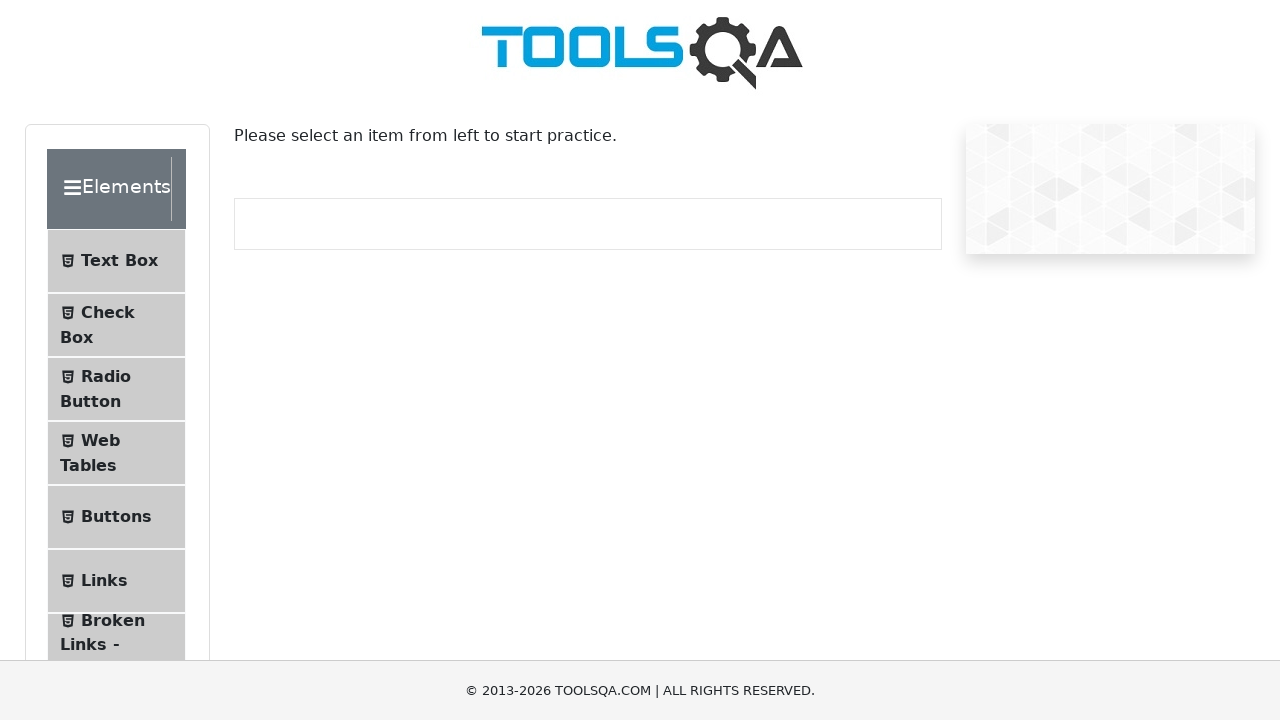

Clicked on Text Box menu item at (119, 261) on text=Text Box
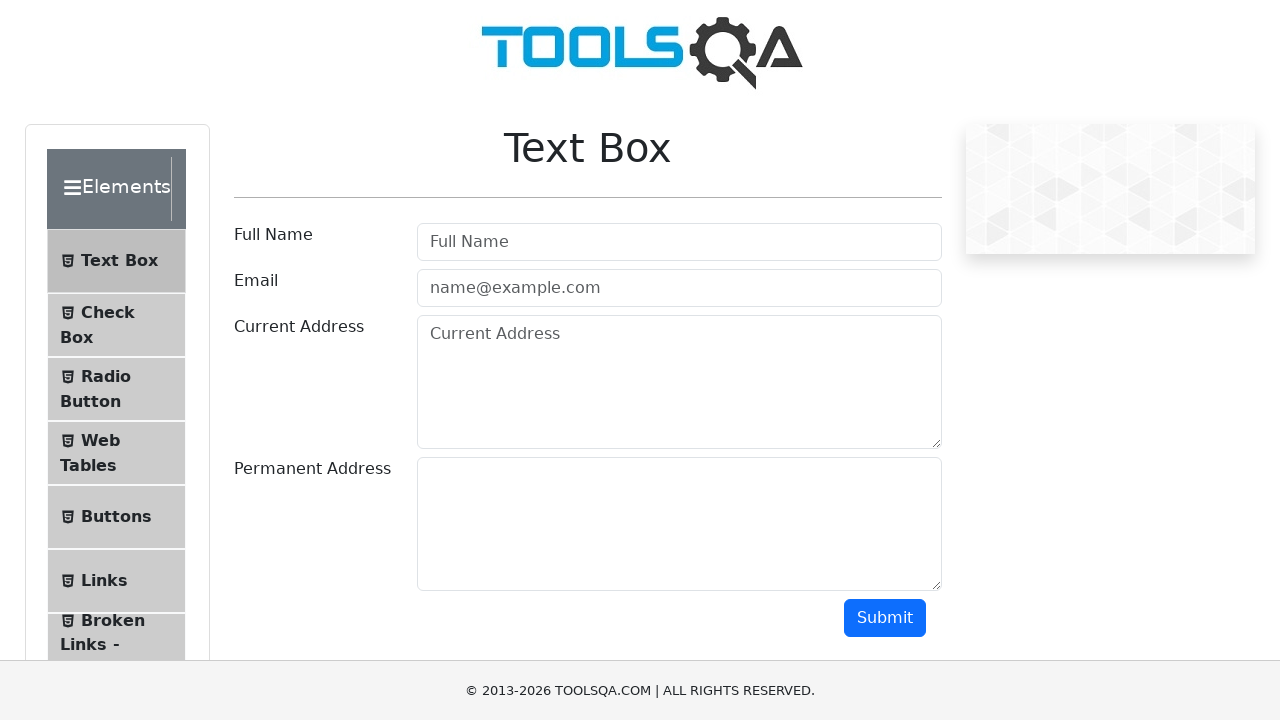

Verified Full Name field is present
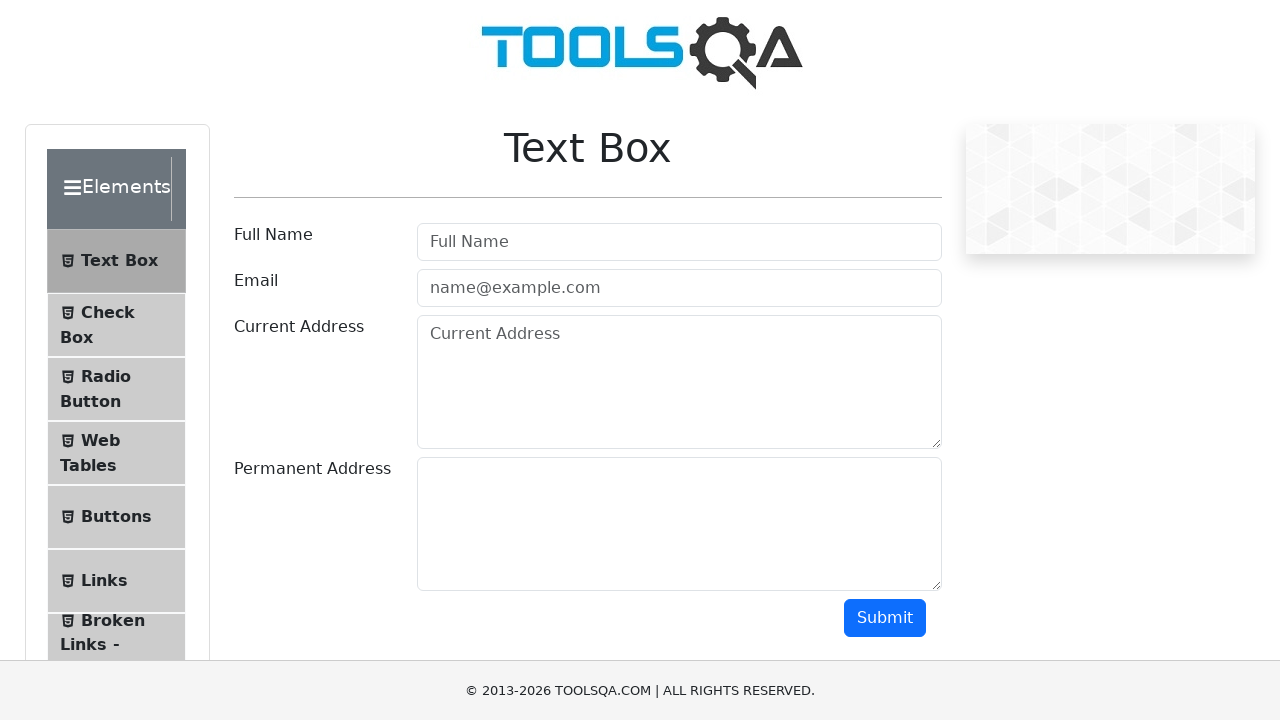

Verified Email field is present
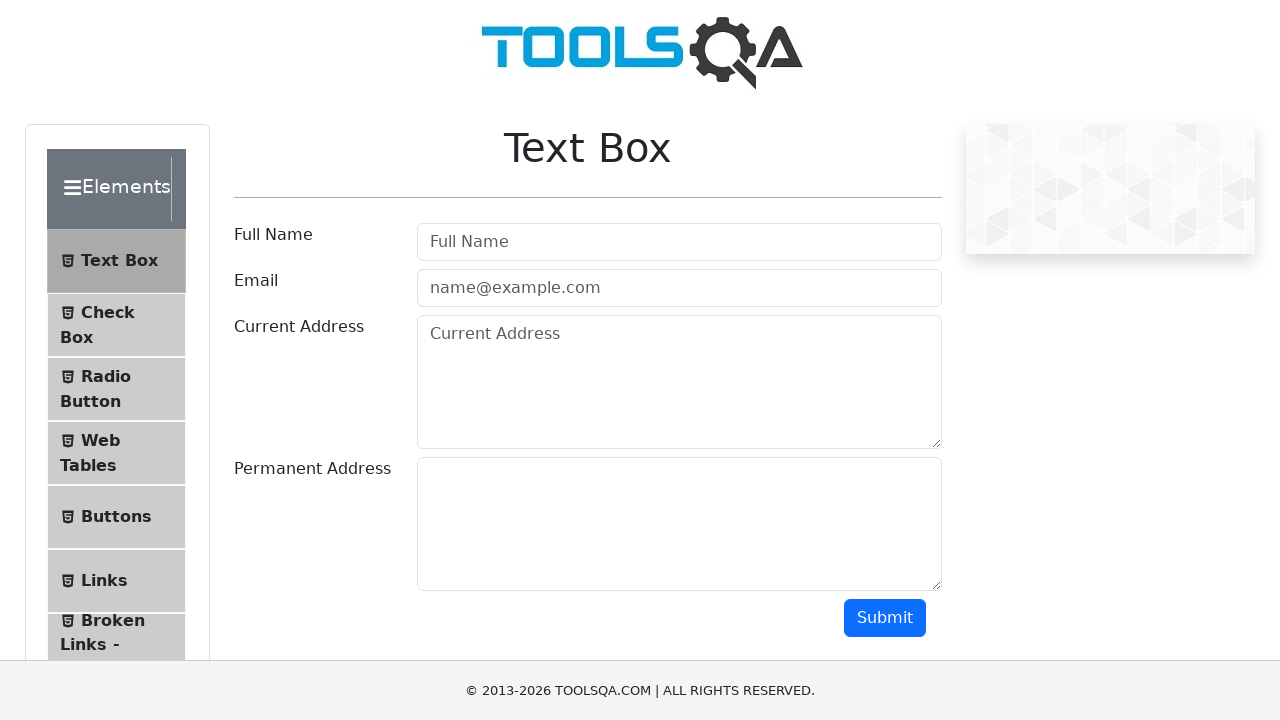

Verified Current Address field is present
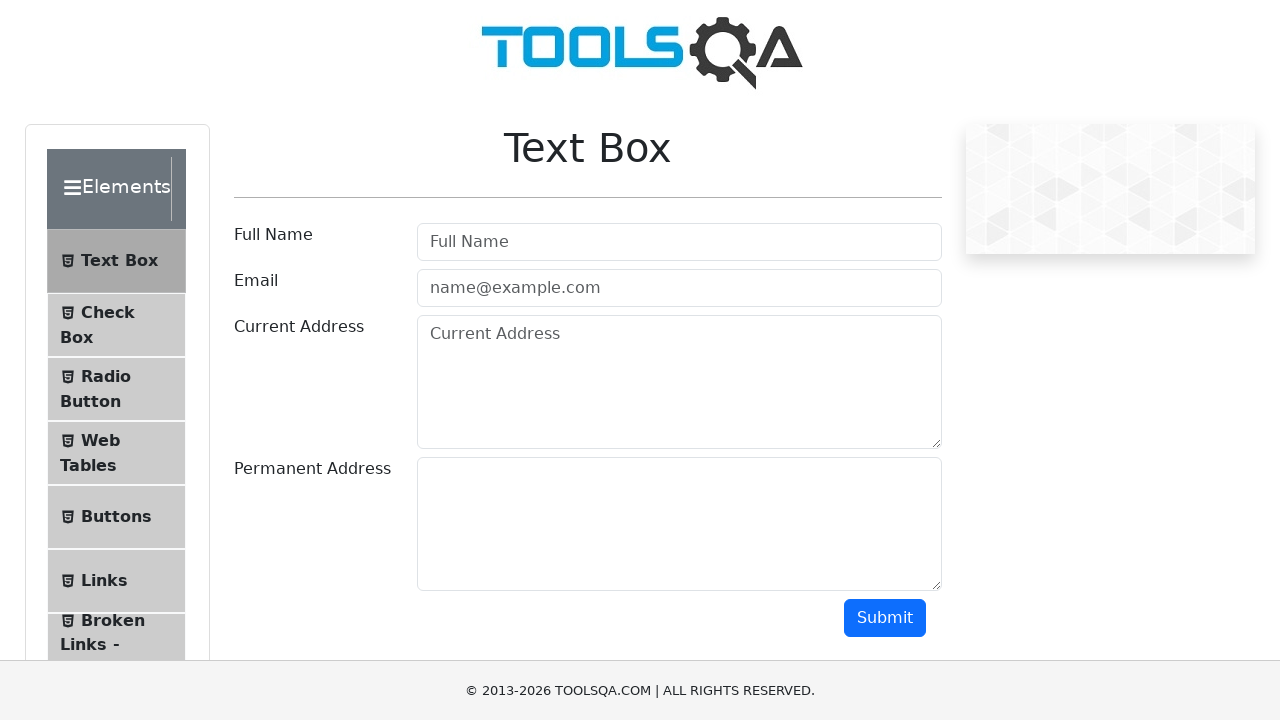

Verified Permanent Address field is present
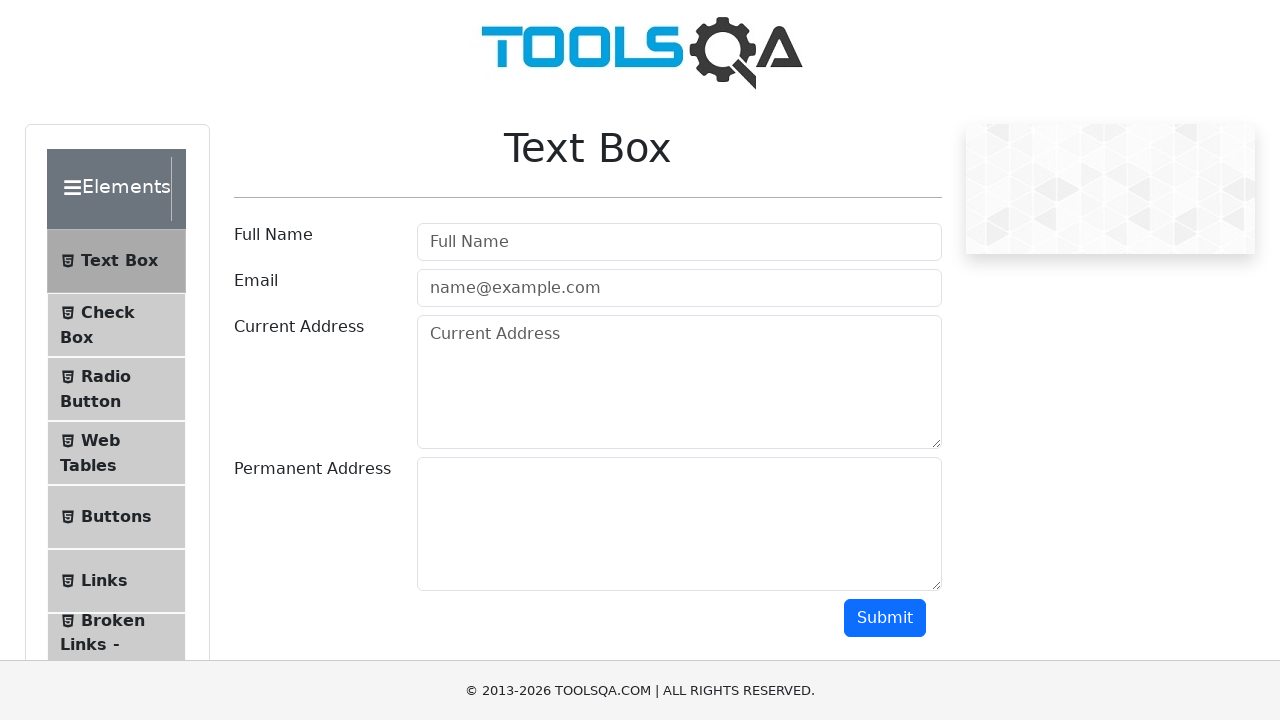

Verified Submit button is present
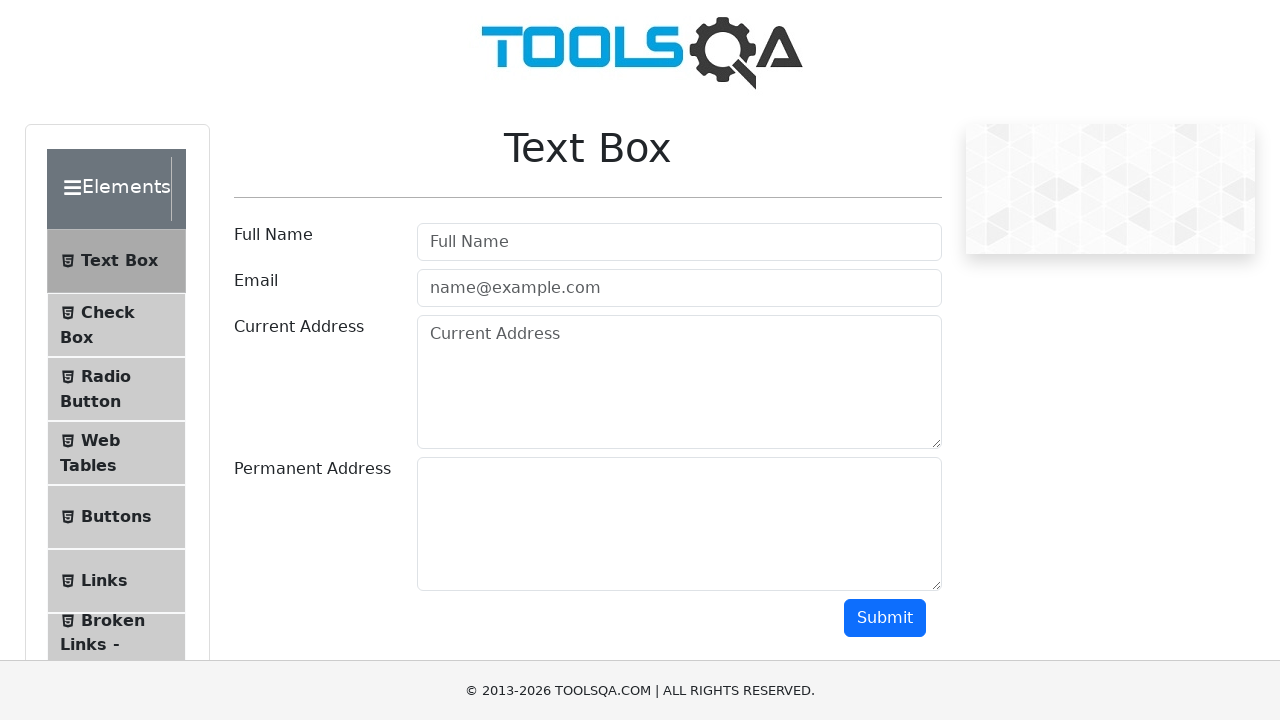

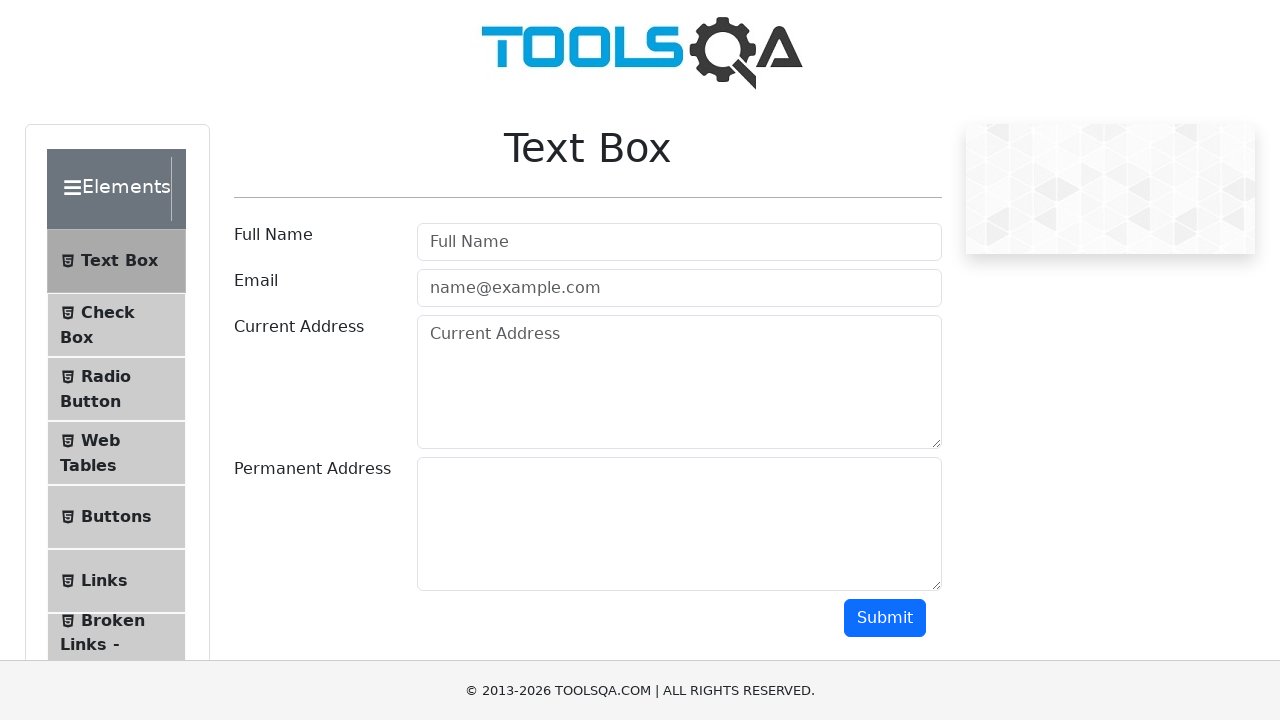